Tests the text input functionality on UI Testing Playground by entering text into an input field and clicking a button, then verifying the button's text changes to the entered value.

Starting URL: http://uitestingplayground.com/textinput

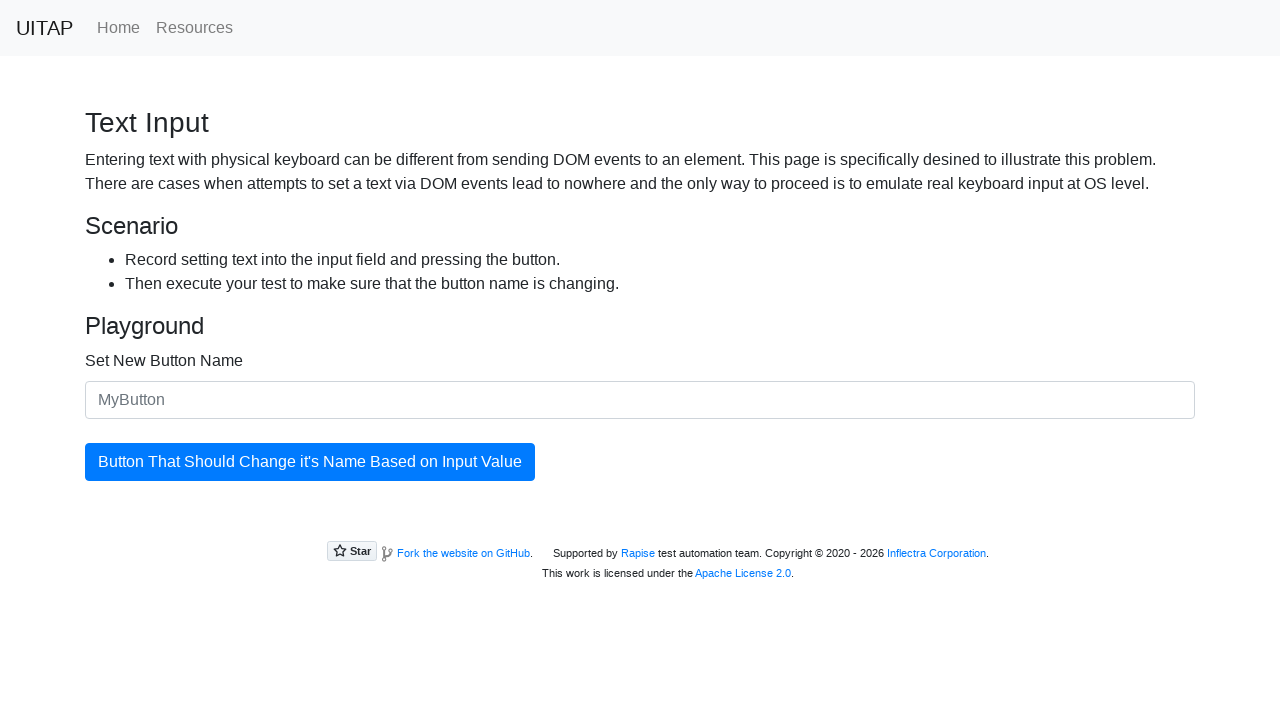

Entered 'TestButton123' into the input field on input#newButtonName
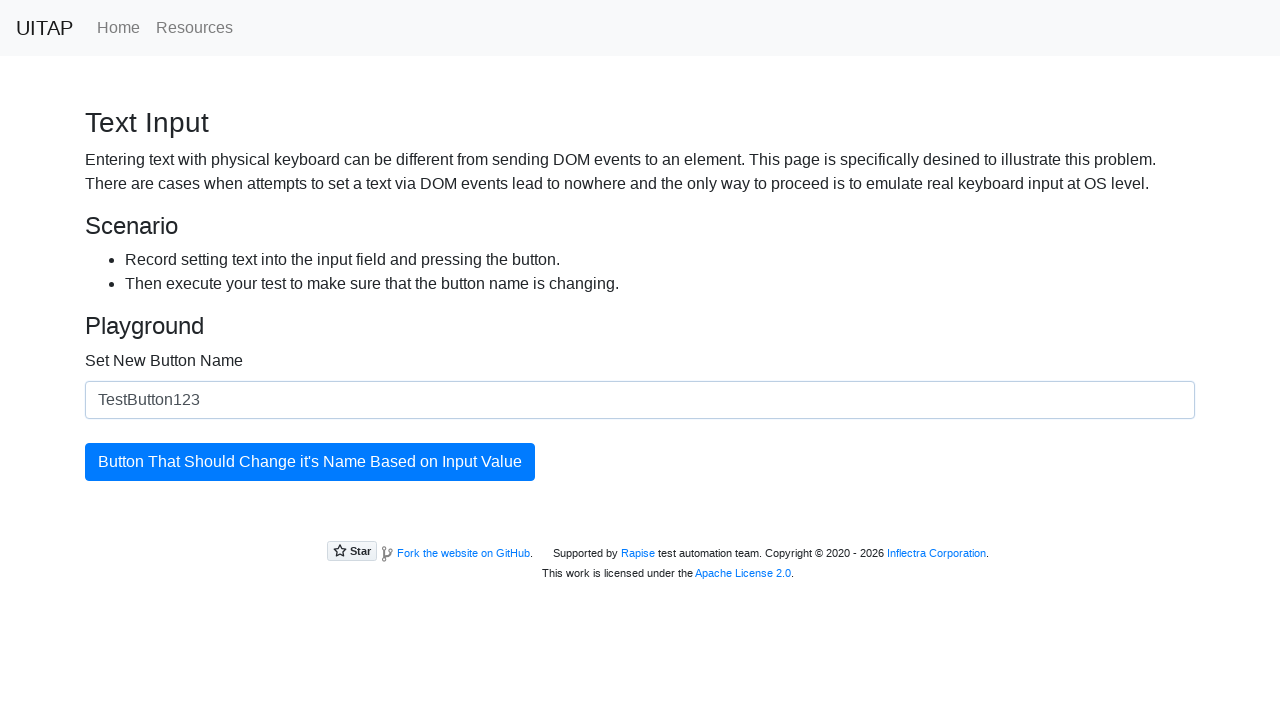

Clicked the updating button at (310, 462) on button#updatingButton
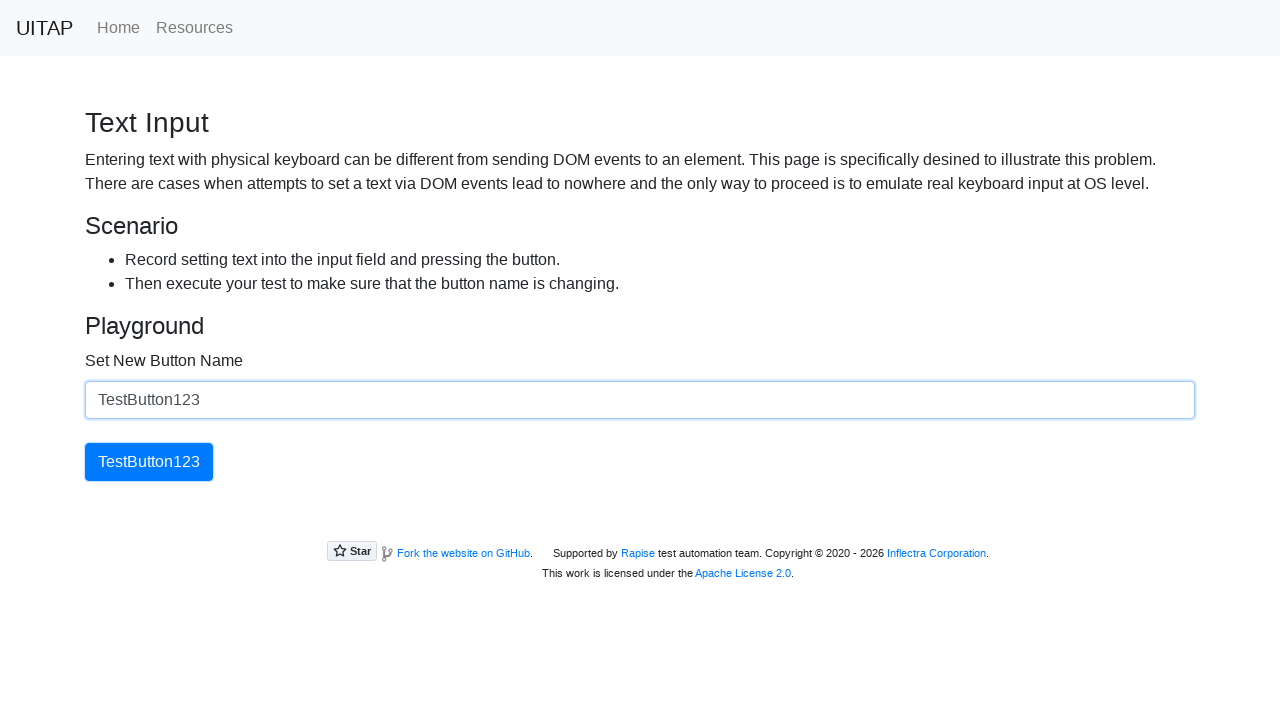

Verified button text changed to 'TestButton123'
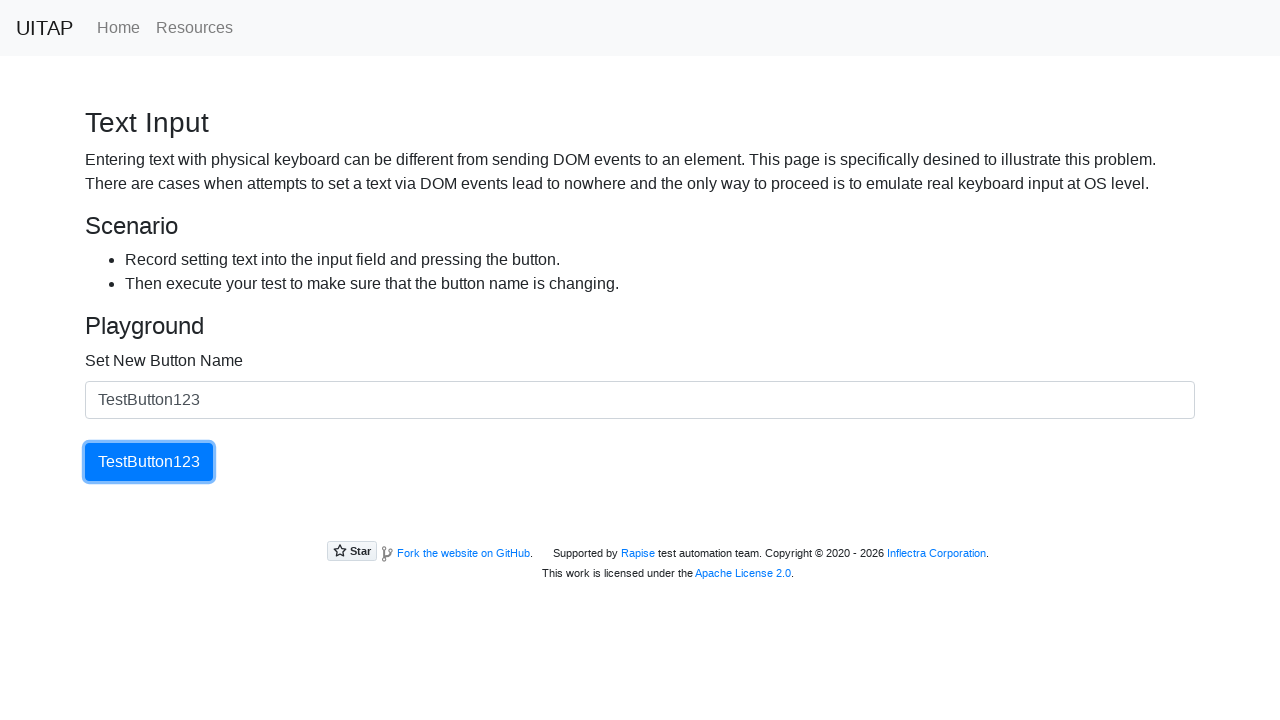

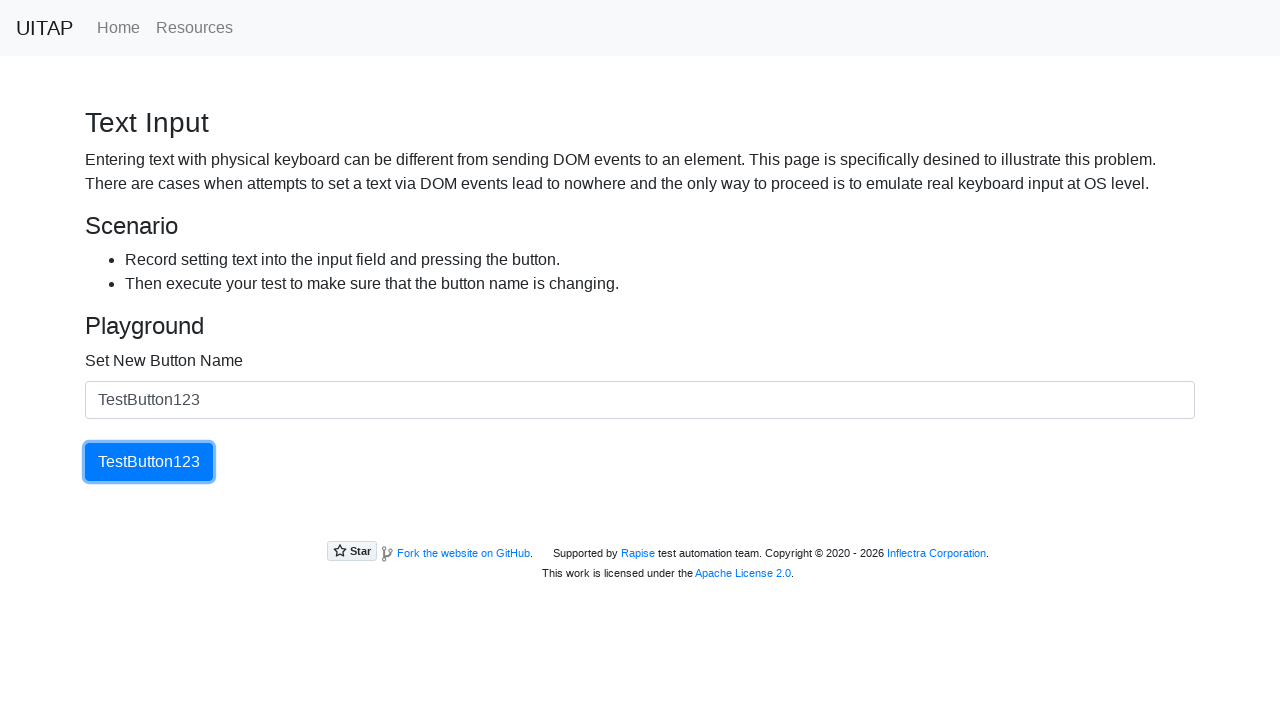